Tests dynamic loading functionality by clicking a start button and waiting for hidden text to appear

Starting URL: http://the-internet.herokuapp.com/dynamic_loading/2

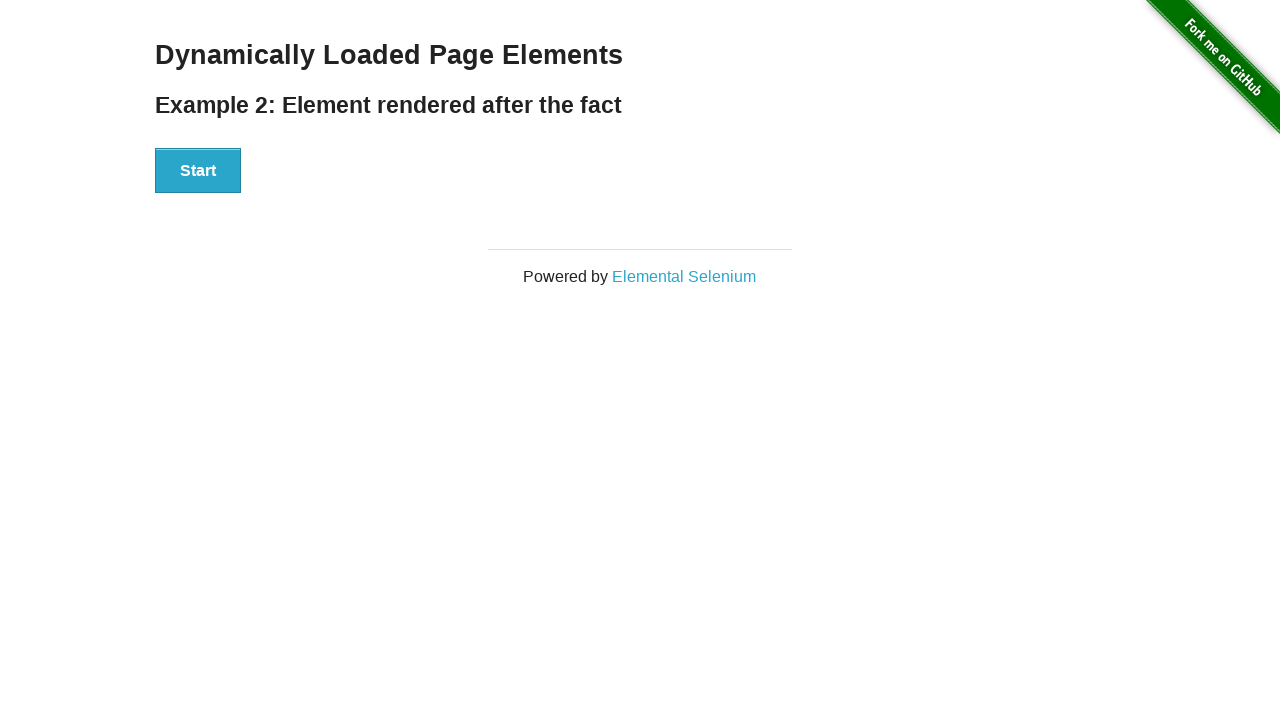

Clicked the Start button to trigger dynamic loading at (198, 171) on #start > button
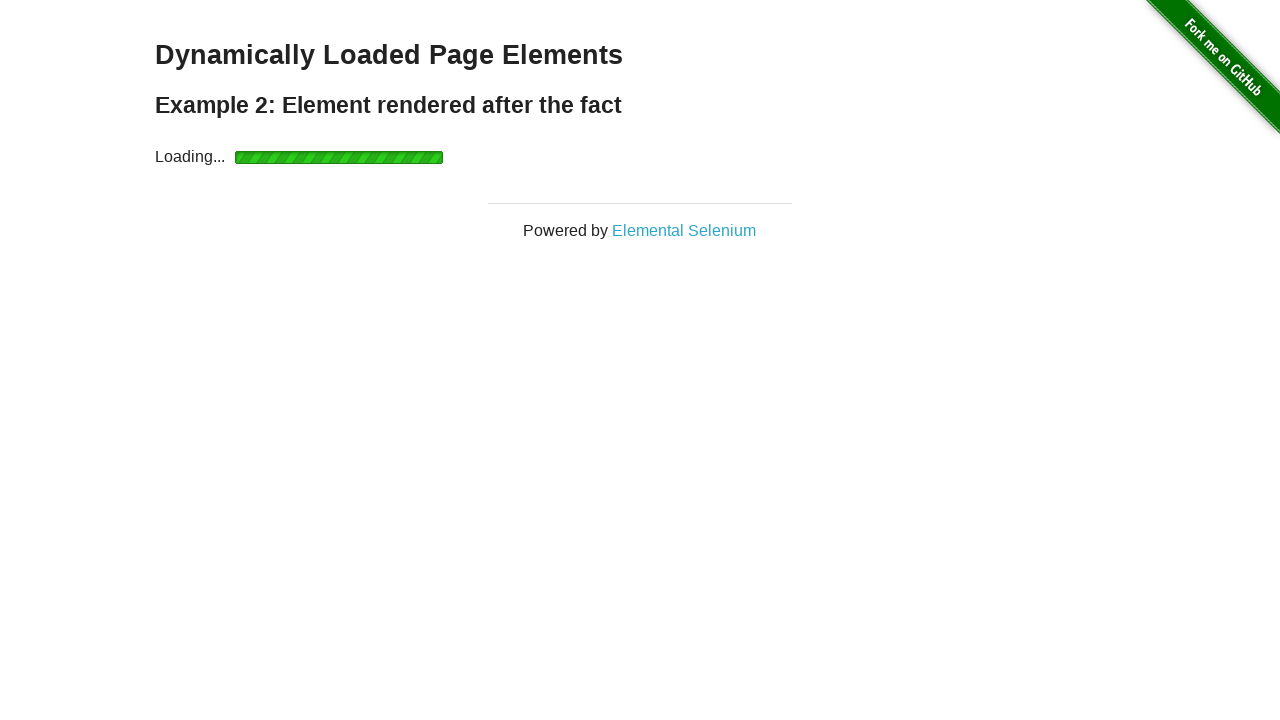

Waited for hidden text element to appear
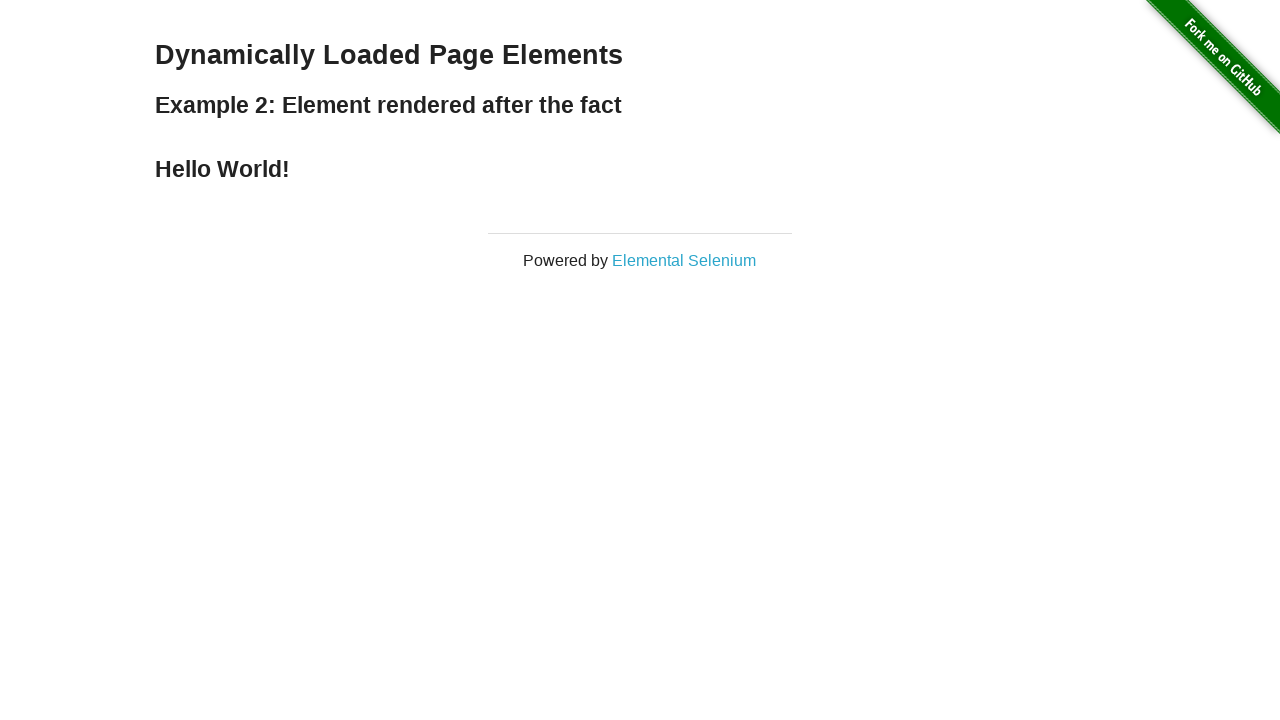

Retrieved hidden text content: 'Hello World!'
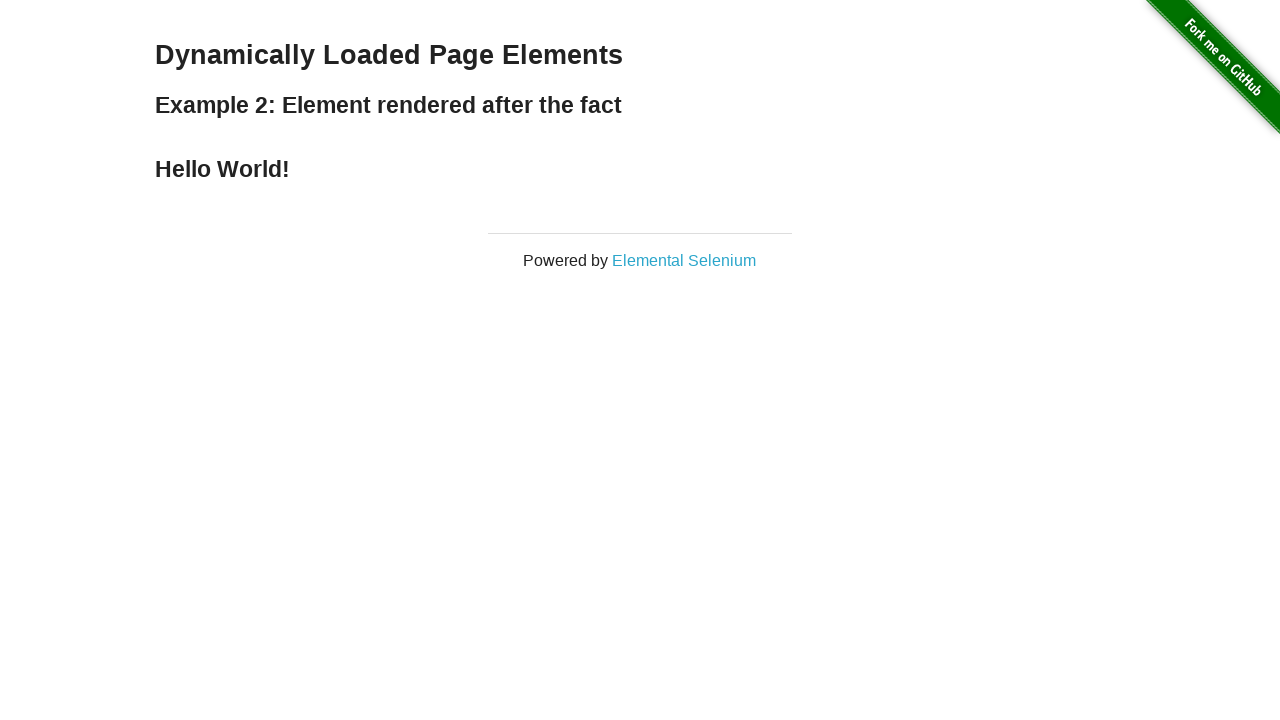

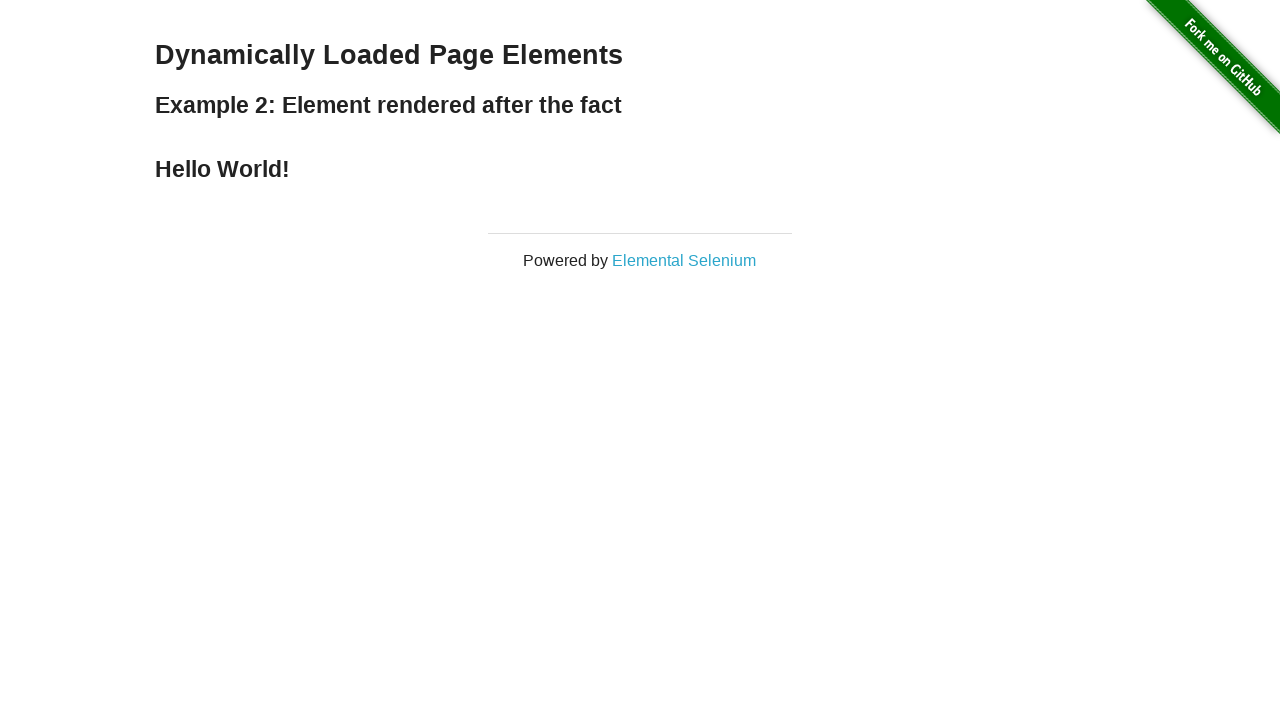